Tests that other controls are hidden when editing a todo item

Starting URL: https://demo.playwright.dev/todomvc

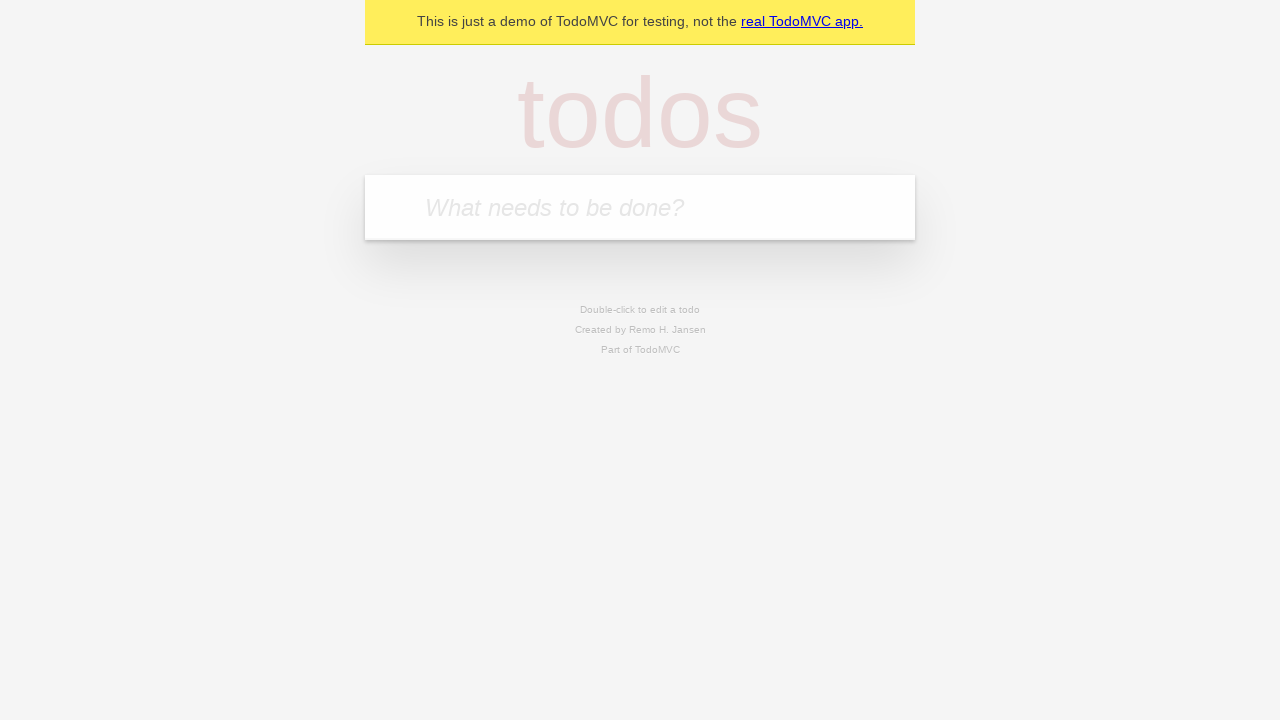

Located the 'What needs to be done?' input field
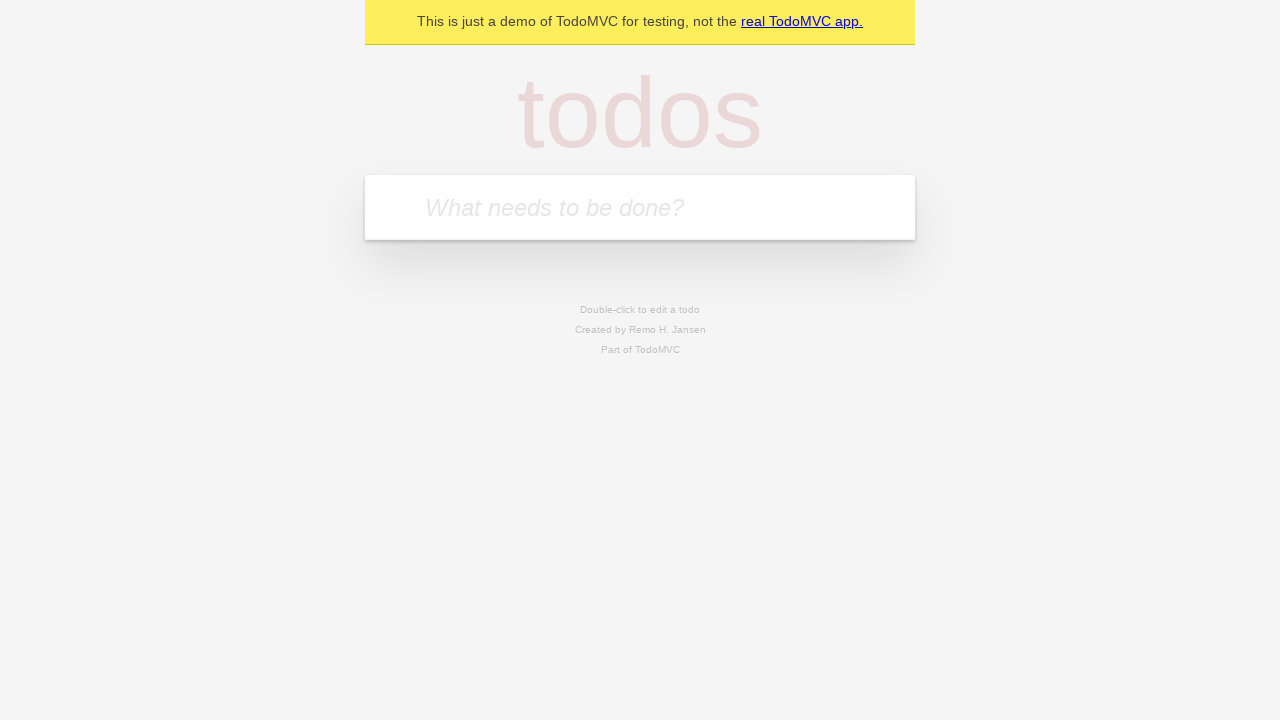

Filled first todo: 'buy some cheese' on internal:attr=[placeholder="What needs to be done?"i]
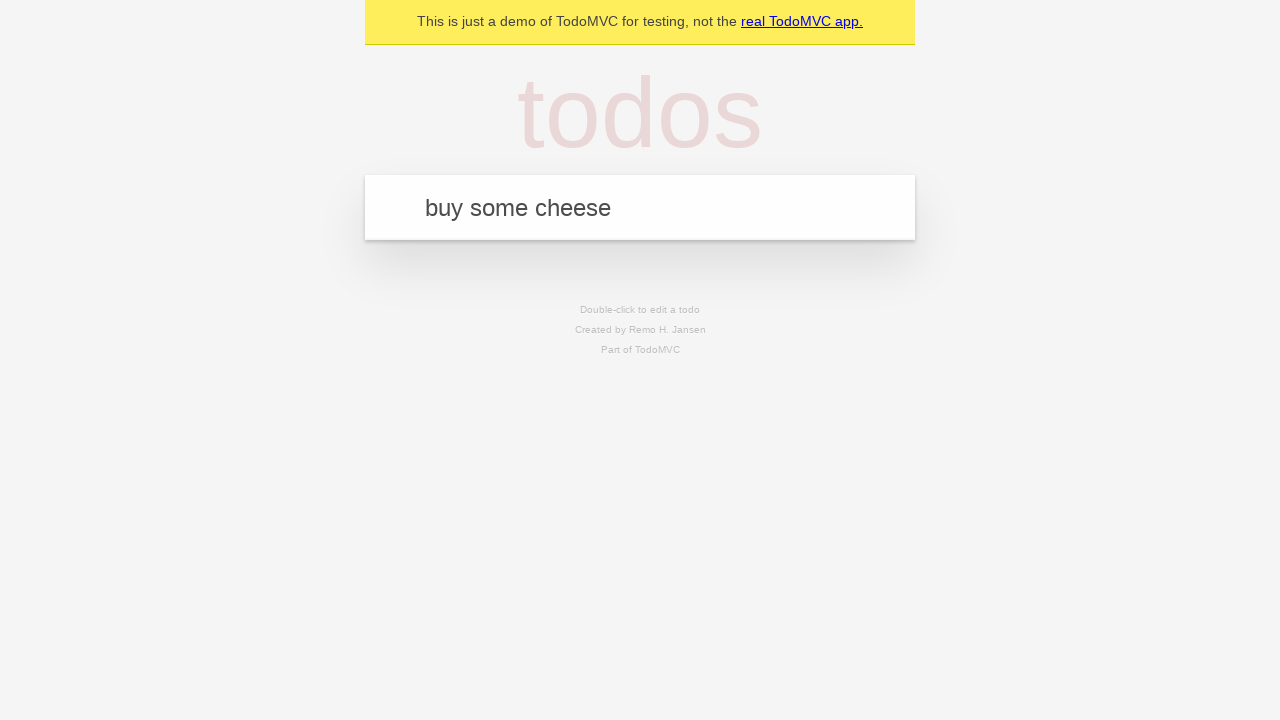

Pressed Enter to add first todo on internal:attr=[placeholder="What needs to be done?"i]
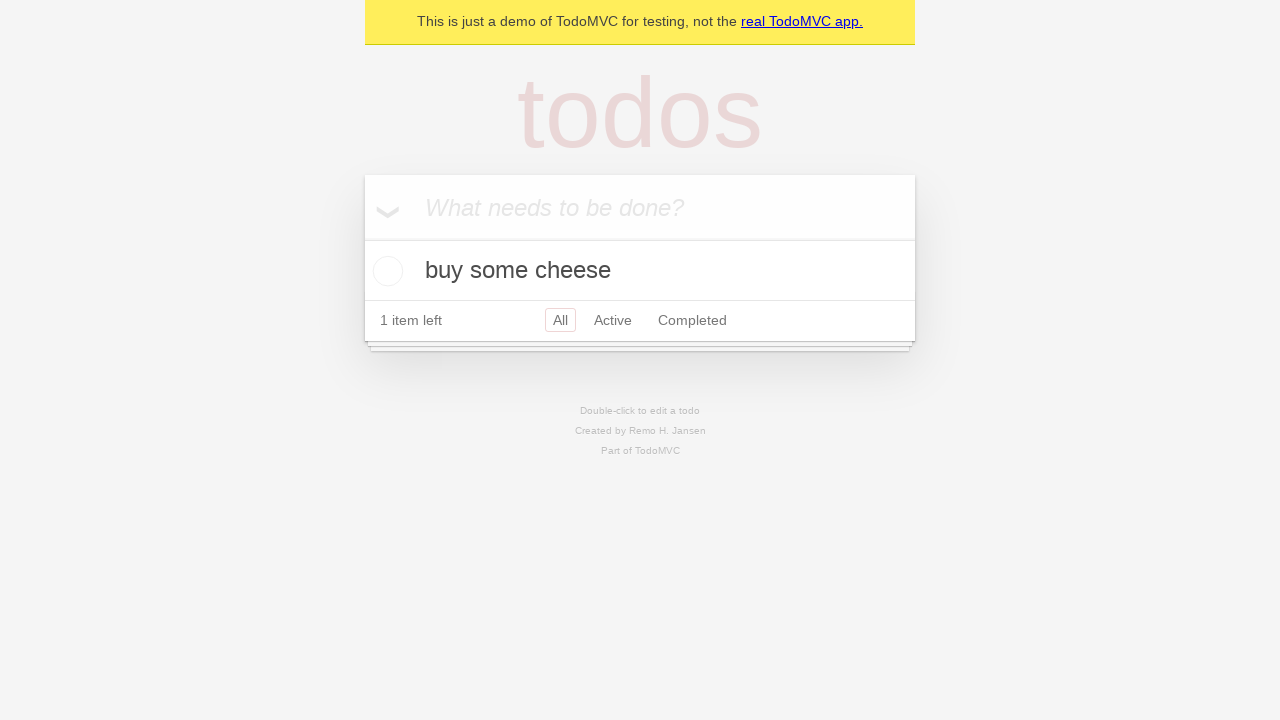

Filled second todo: 'feed the cat' on internal:attr=[placeholder="What needs to be done?"i]
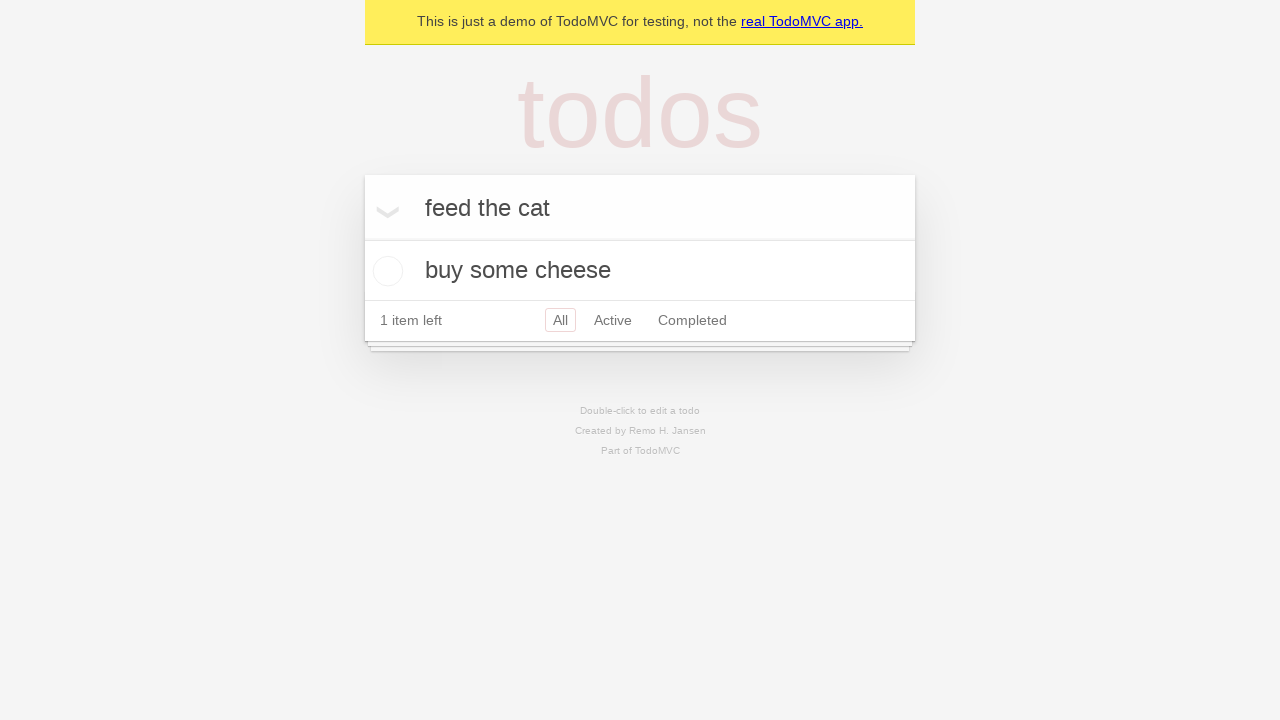

Pressed Enter to add second todo on internal:attr=[placeholder="What needs to be done?"i]
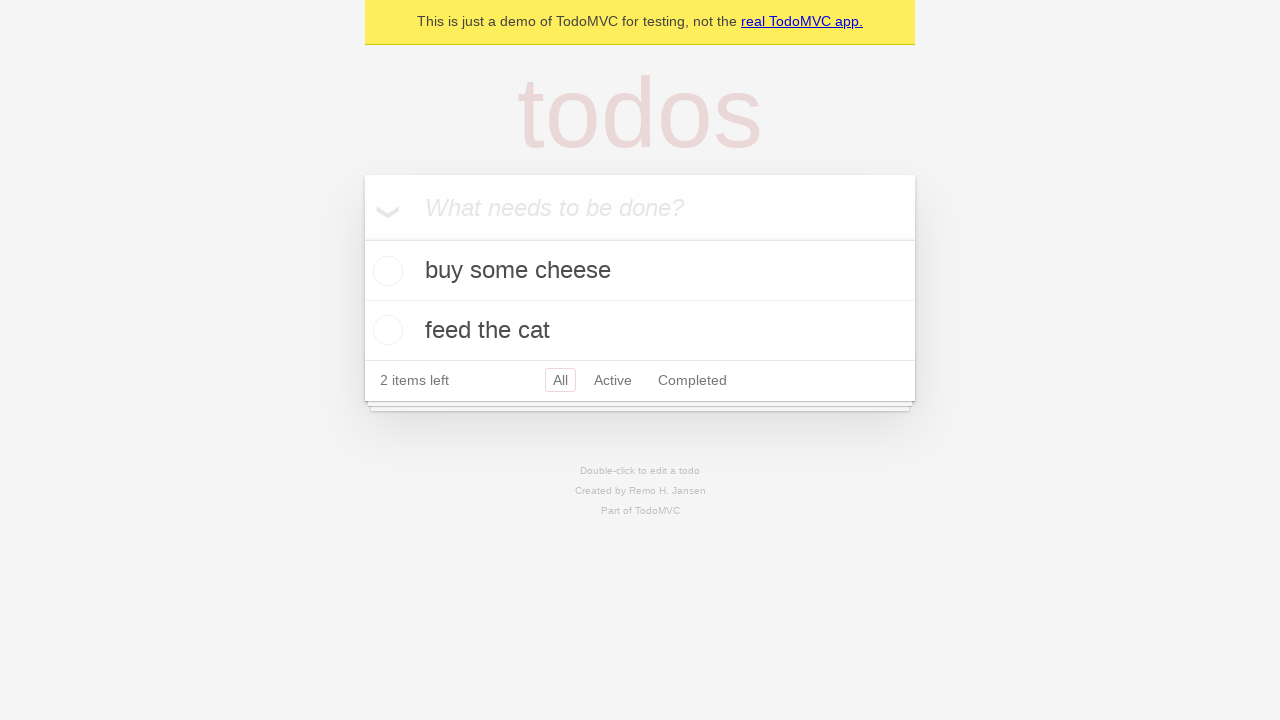

Filled third todo: 'book a doctors appointment' on internal:attr=[placeholder="What needs to be done?"i]
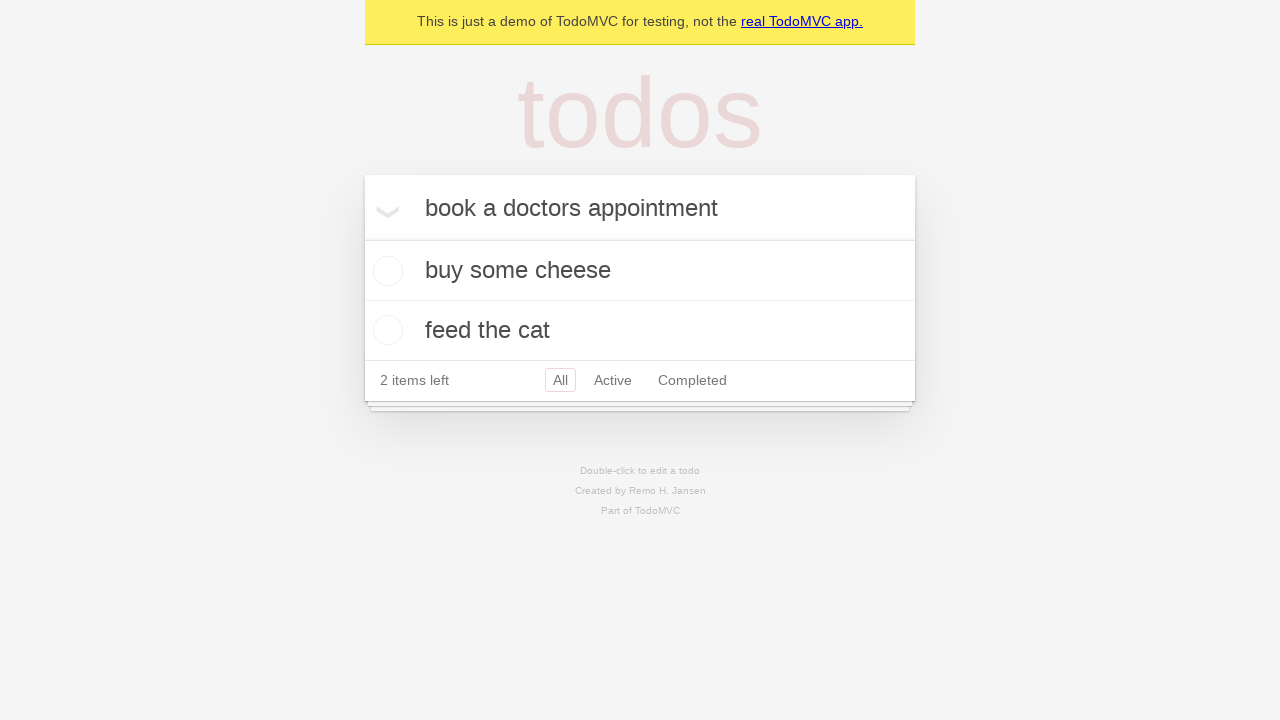

Pressed Enter to add third todo on internal:attr=[placeholder="What needs to be done?"i]
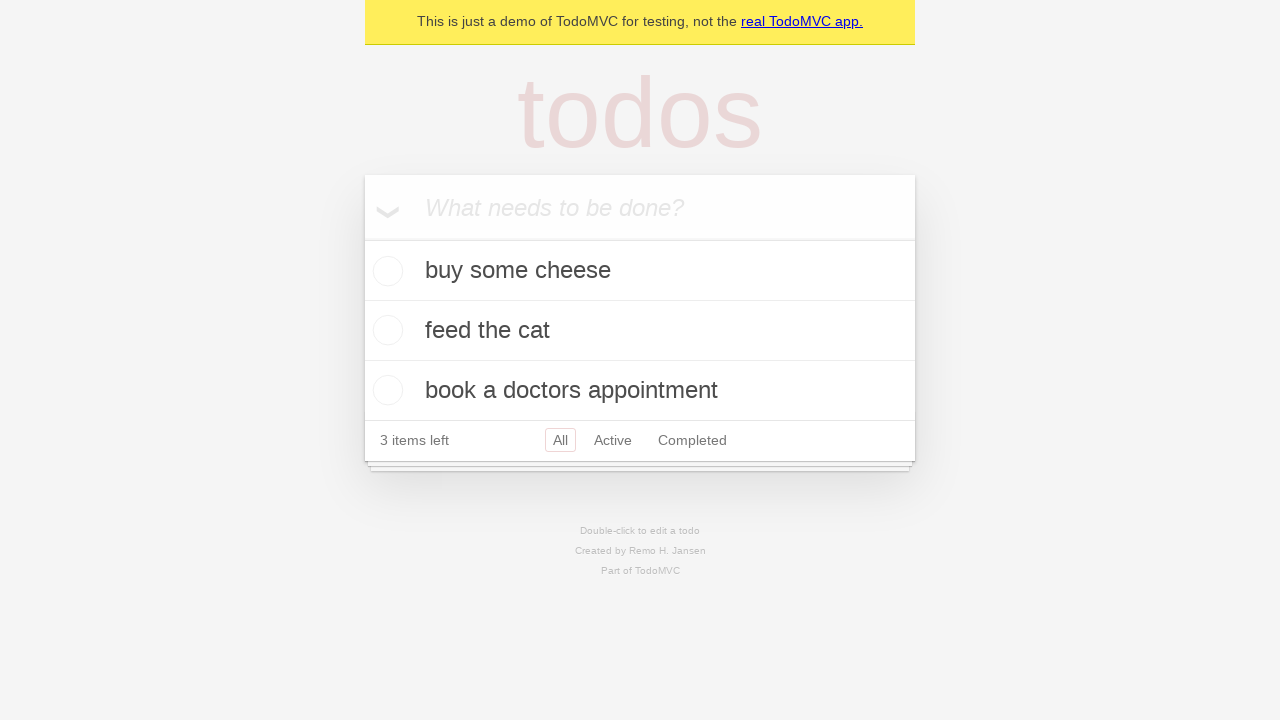

Waited for all three todos to appear
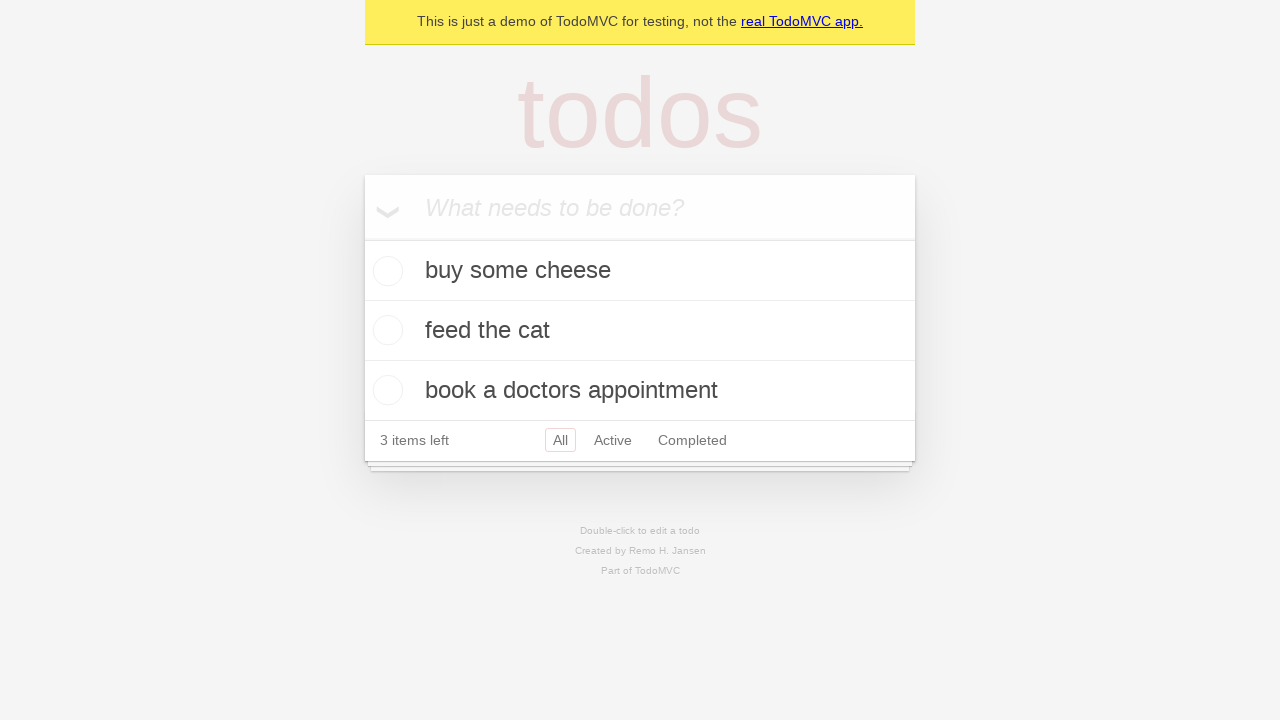

Located the second todo item
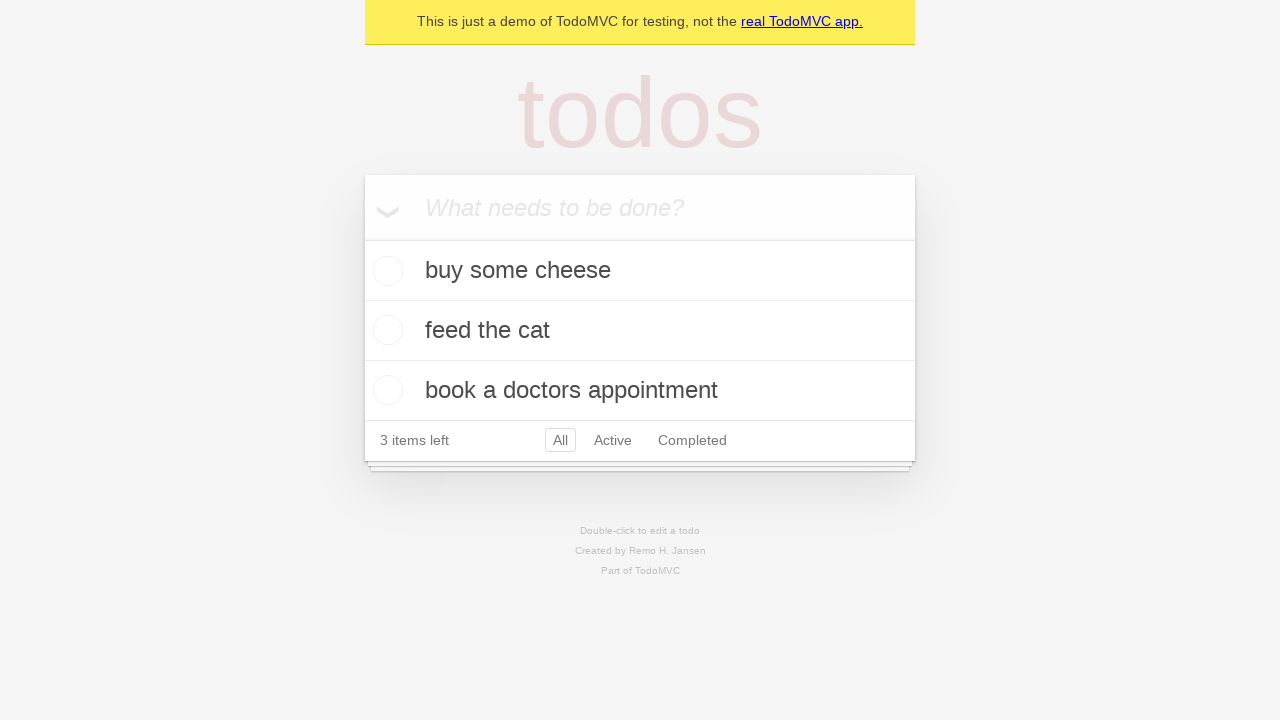

Double-clicked second todo to enter edit mode at (640, 331) on internal:testid=[data-testid="todo-item"s] >> nth=1
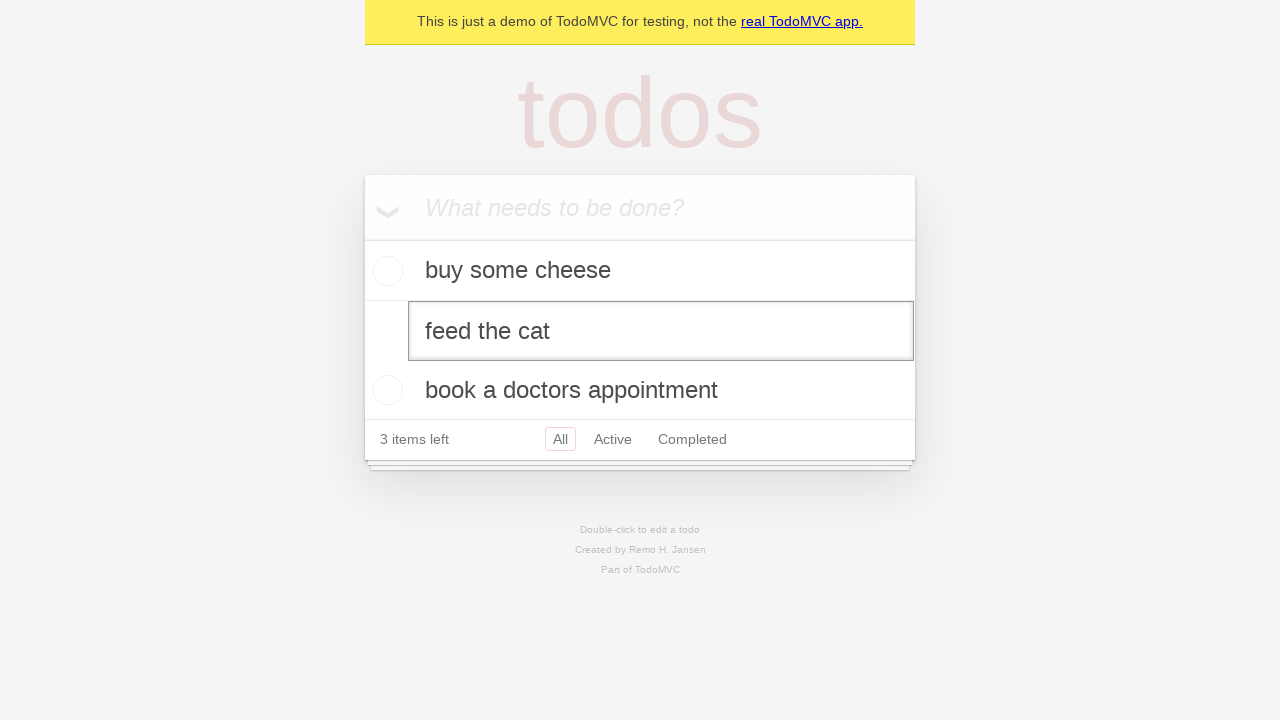

Edit textbox appeared and other controls were hidden
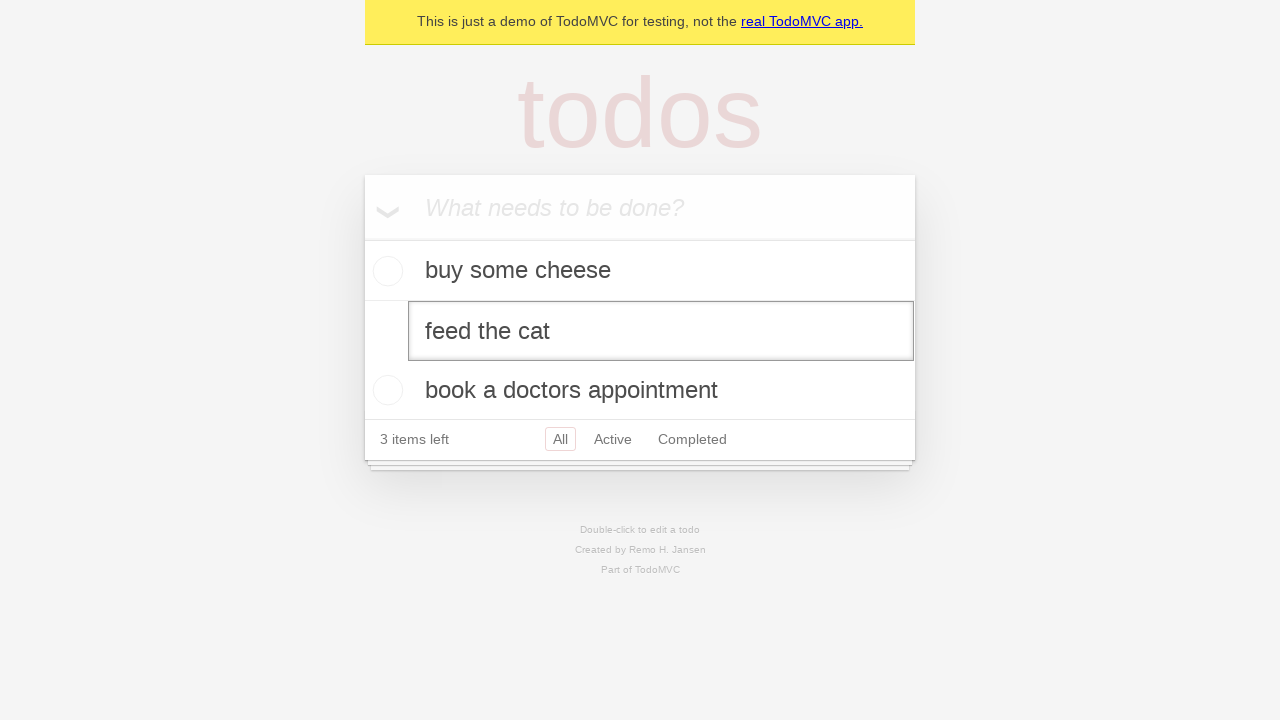

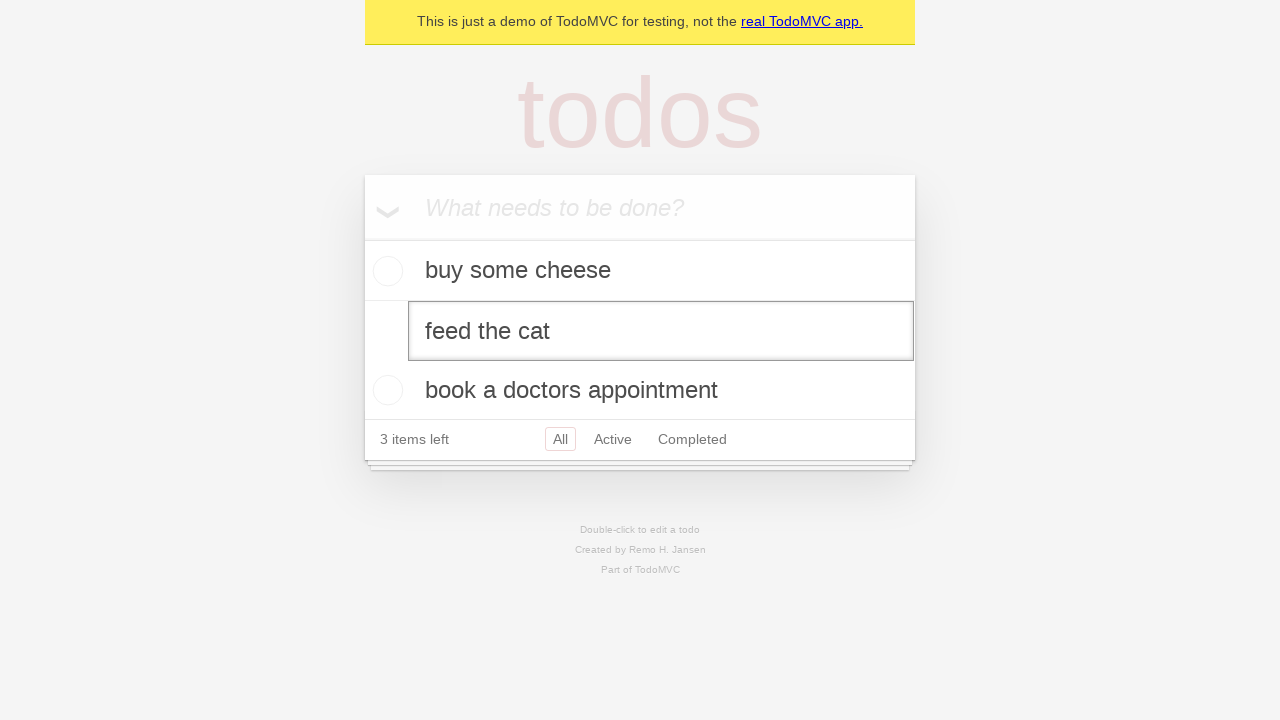